Tests a slow calculator web application by clicking buttons to perform the calculation 1 + 3 and verifying the result equals 4

Starting URL: https://bonigarcia.dev/selenium-webdriver-java/slow-calculator.html

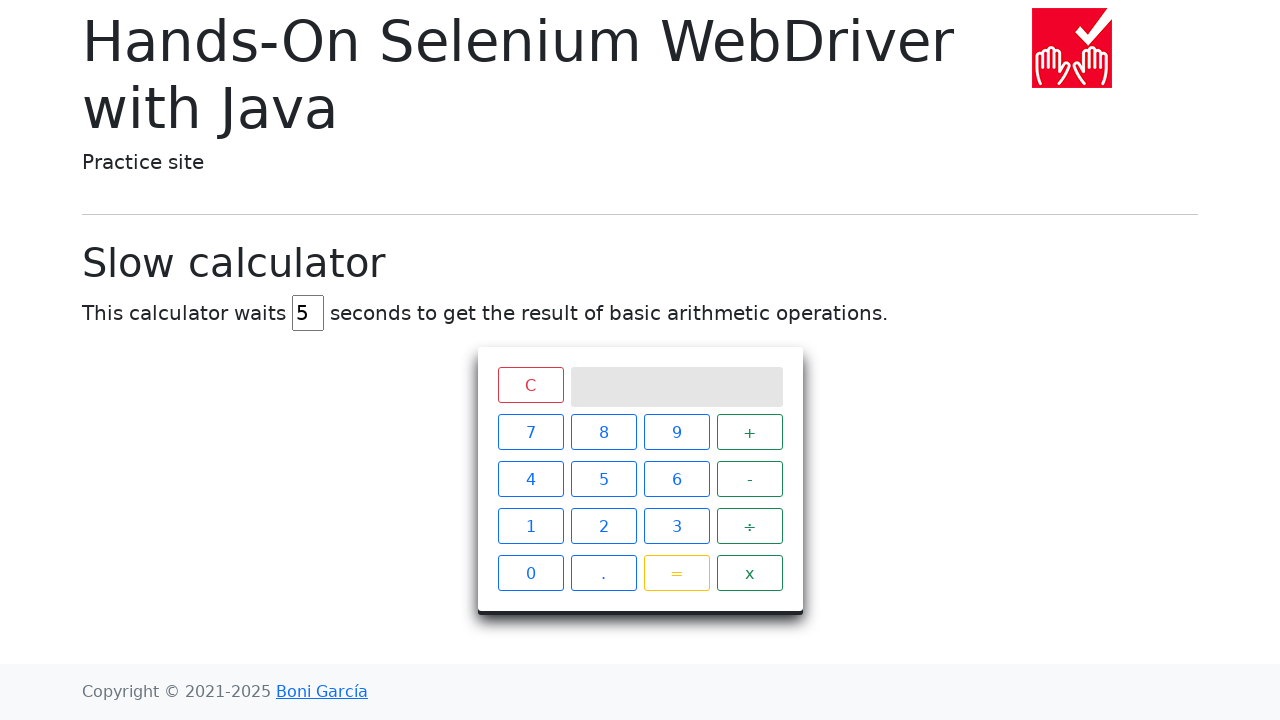

Clicked button '1' at (530, 526) on xpath=//span[text()='1']
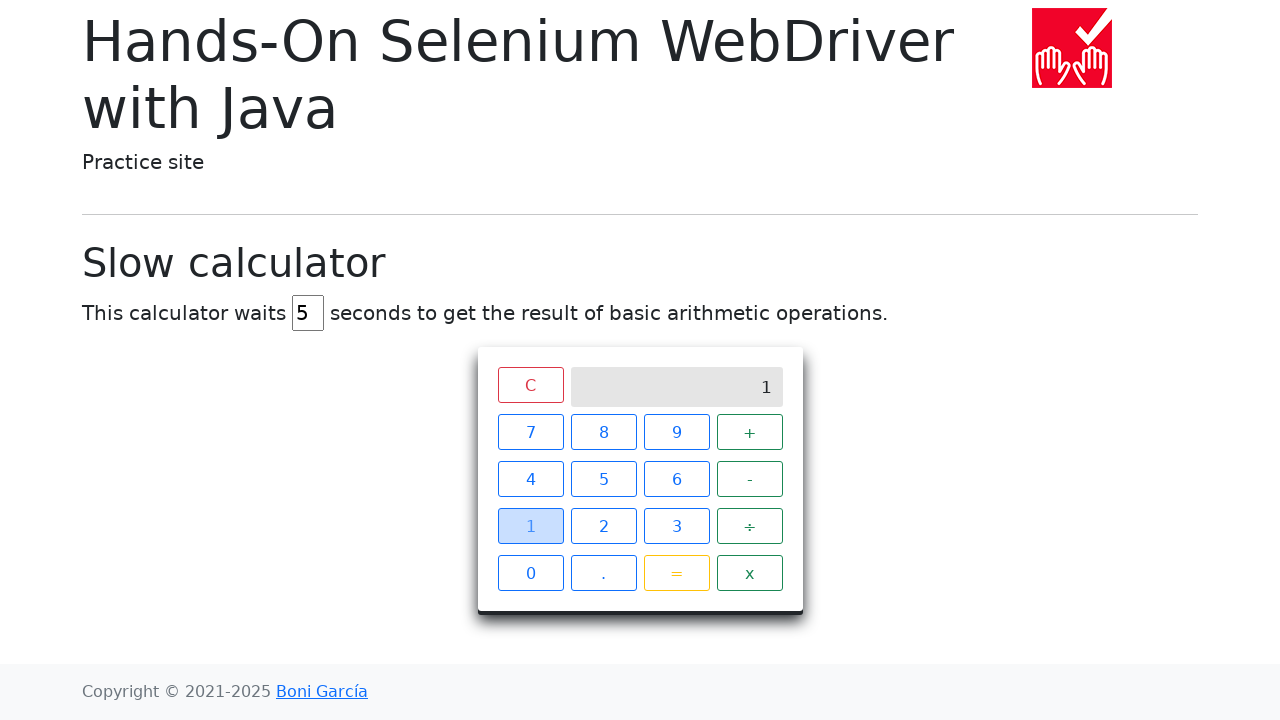

Clicked button '+' at (750, 432) on xpath=//span[text()='+']
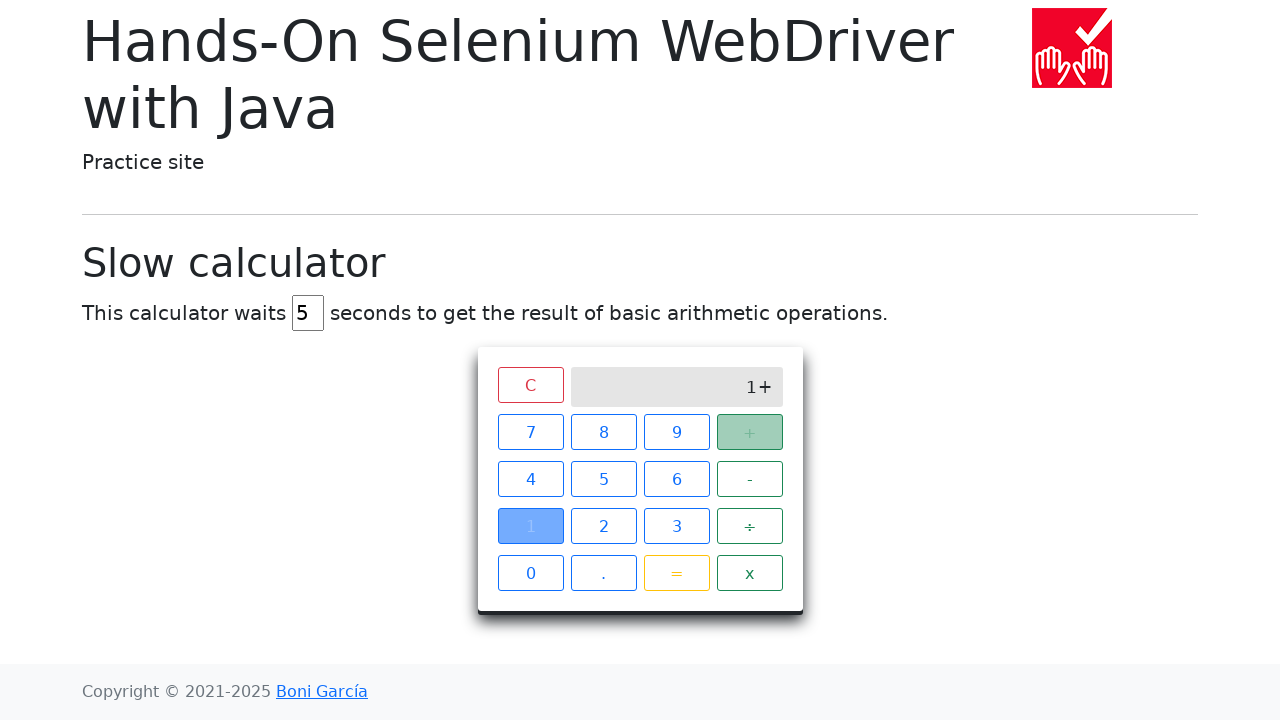

Clicked button '3' at (676, 526) on xpath=//span[text()='3']
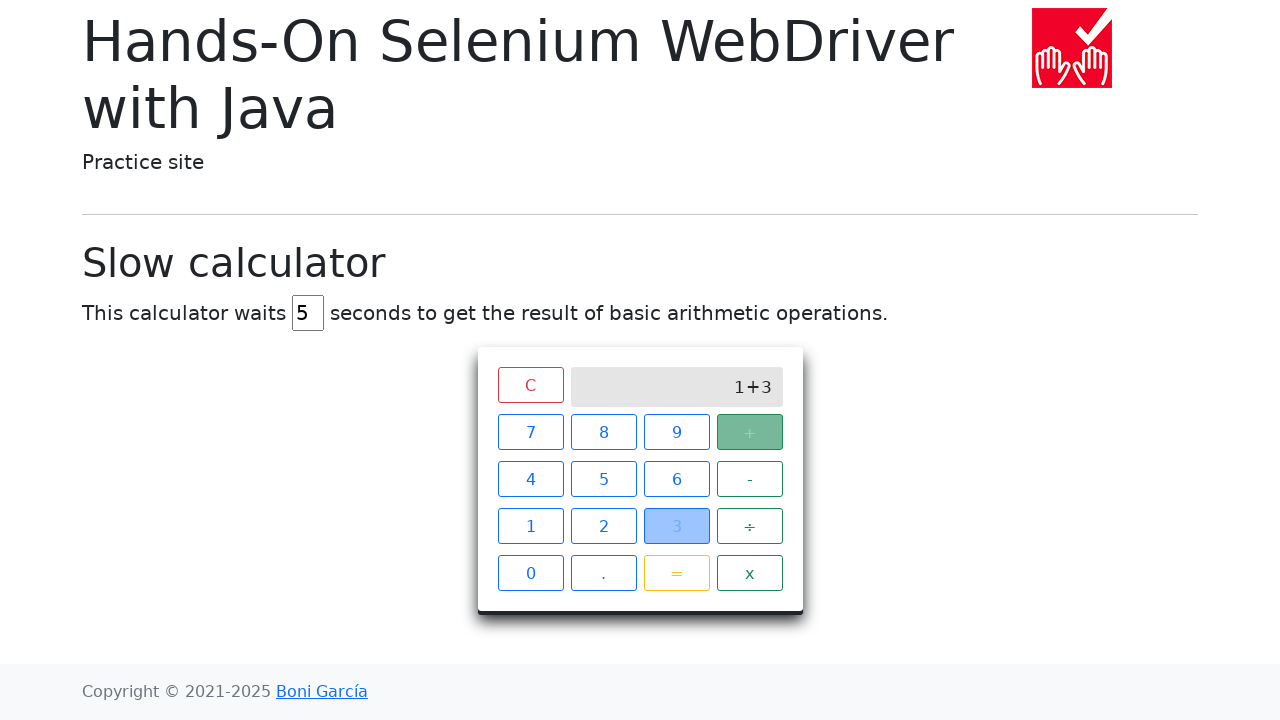

Clicked button '=' at (676, 573) on xpath=//span[text()='=']
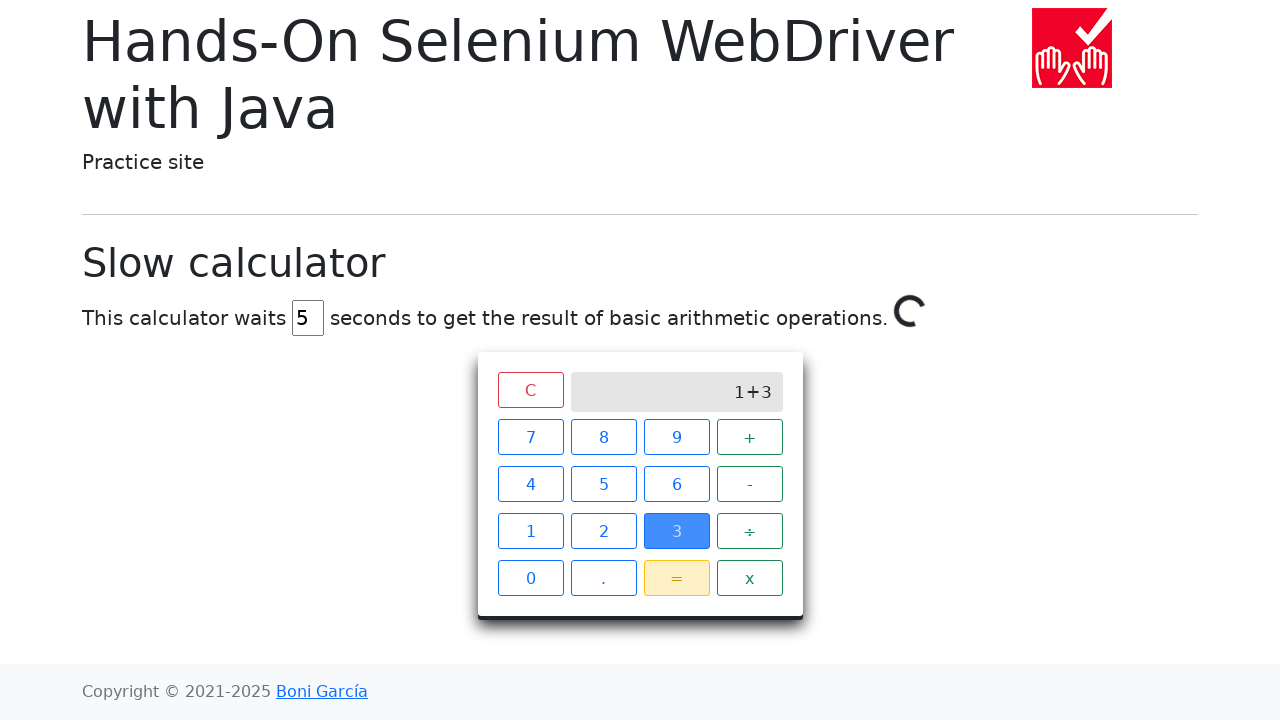

Verified calculator result equals '4'
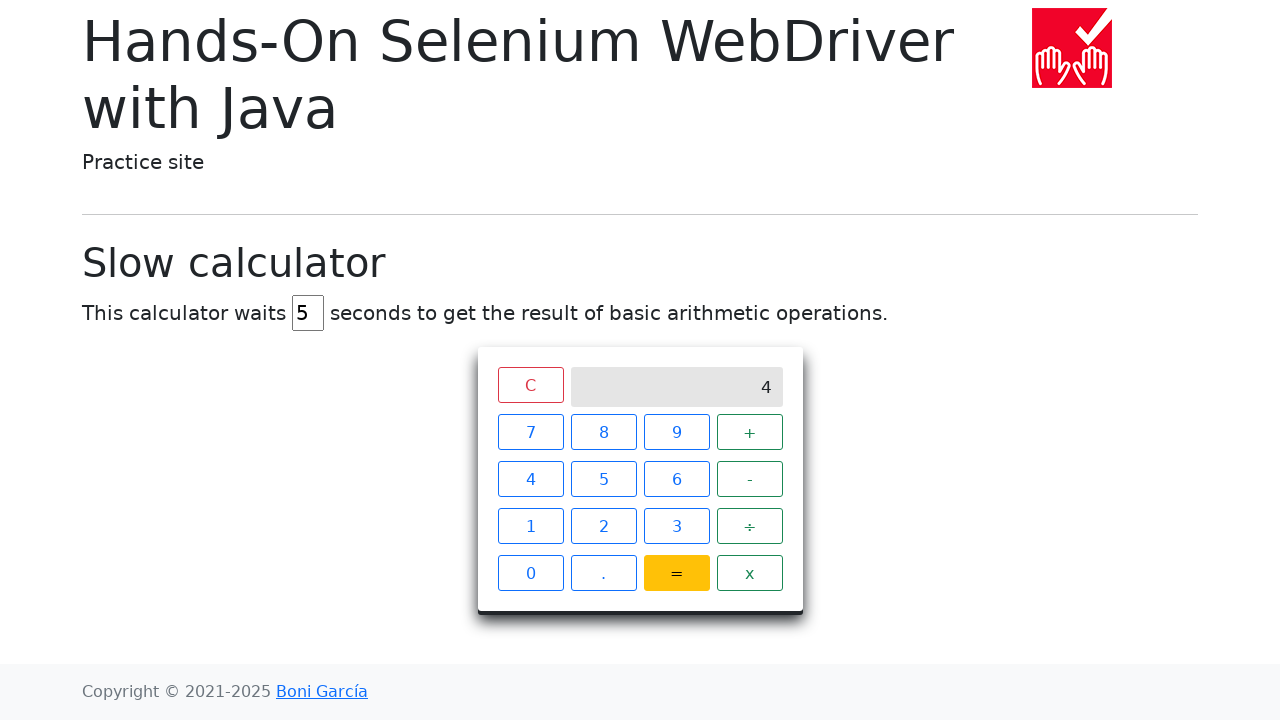

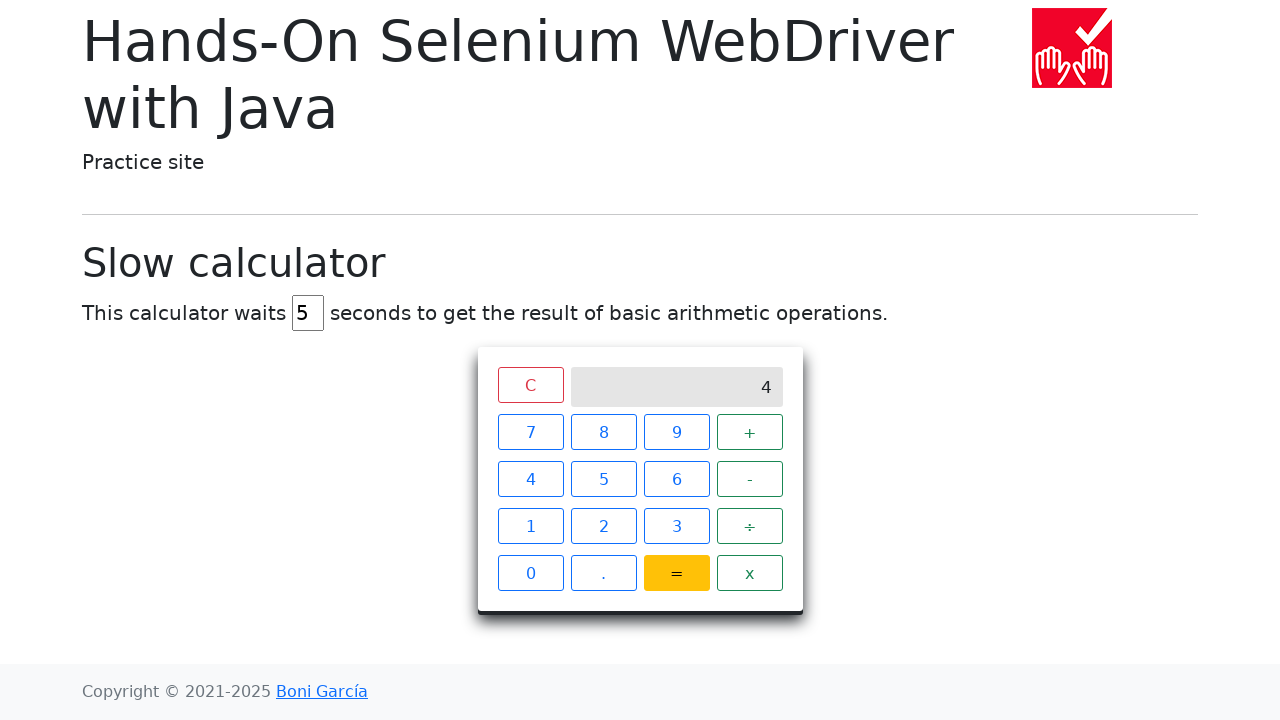